Simple browser navigation test that opens a test automation practice website

Starting URL: https://testautomationpractice.blogspot.com/

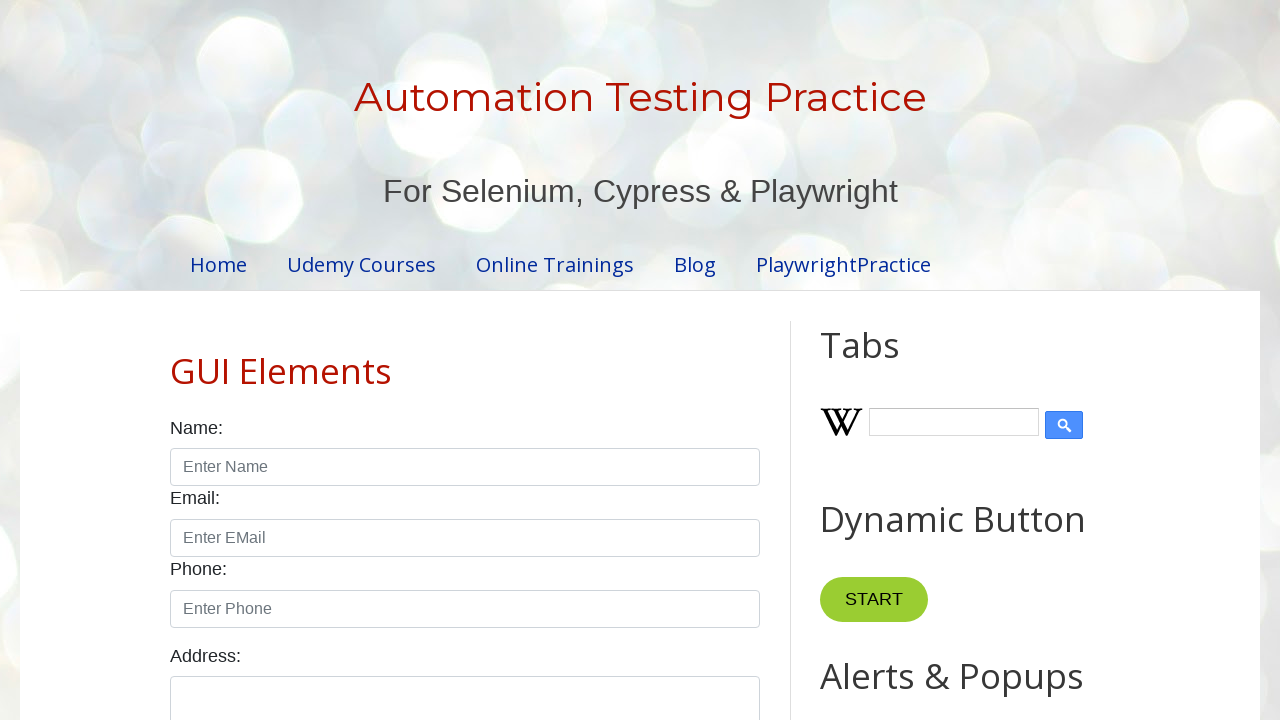

Navigated to test automation practice website
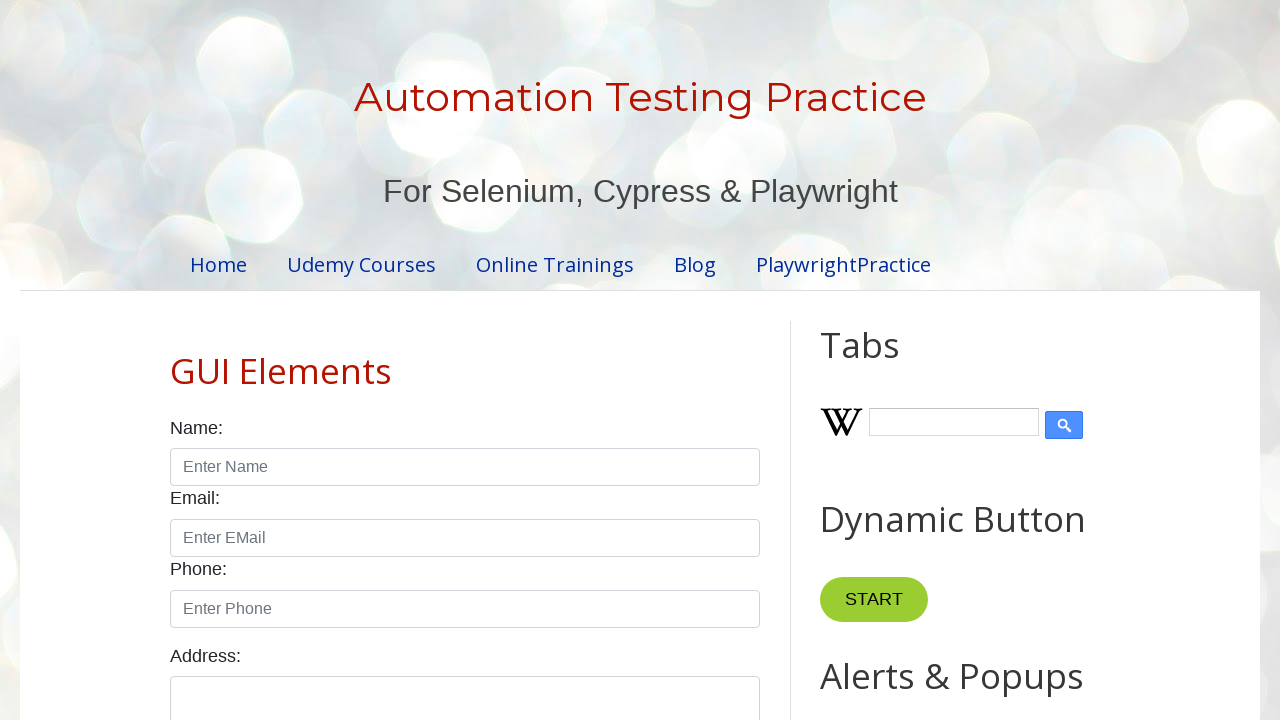

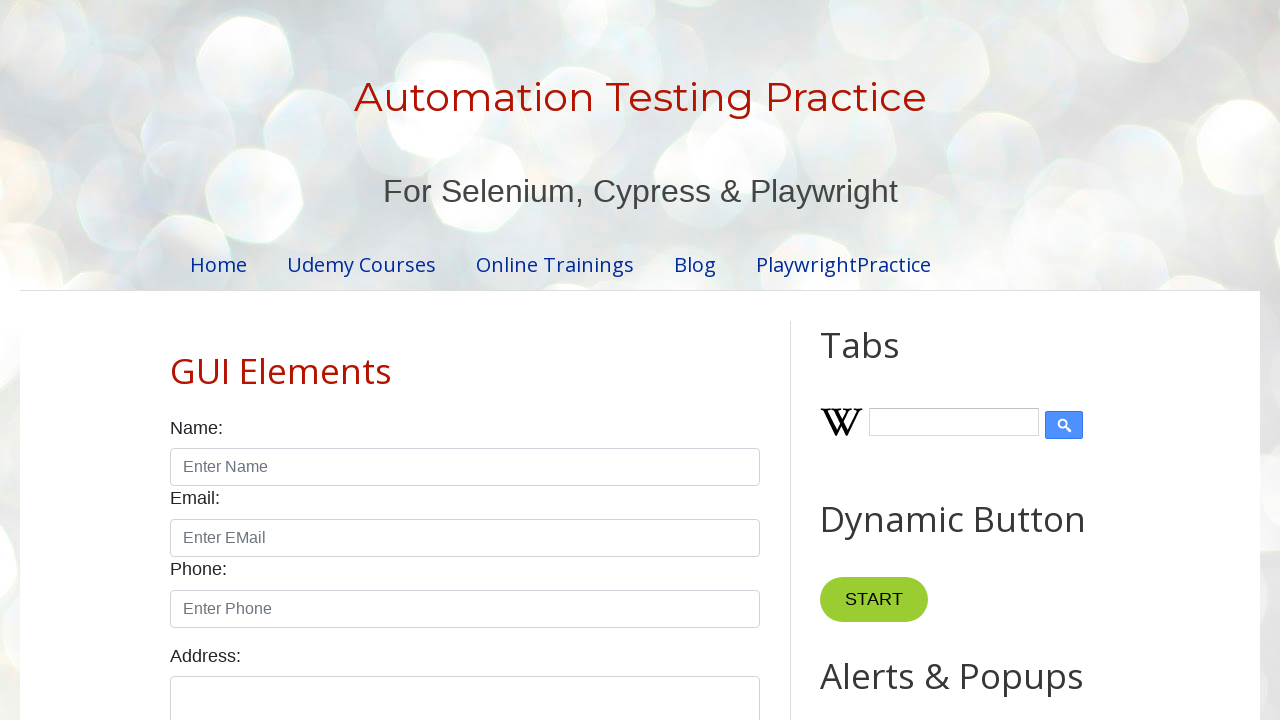